Tests window/tab switching functionality by clicking a button to open a new tab, iterating through all window handles, and switching back to the original window.

Starting URL: https://formy-project.herokuapp.com/switch-window

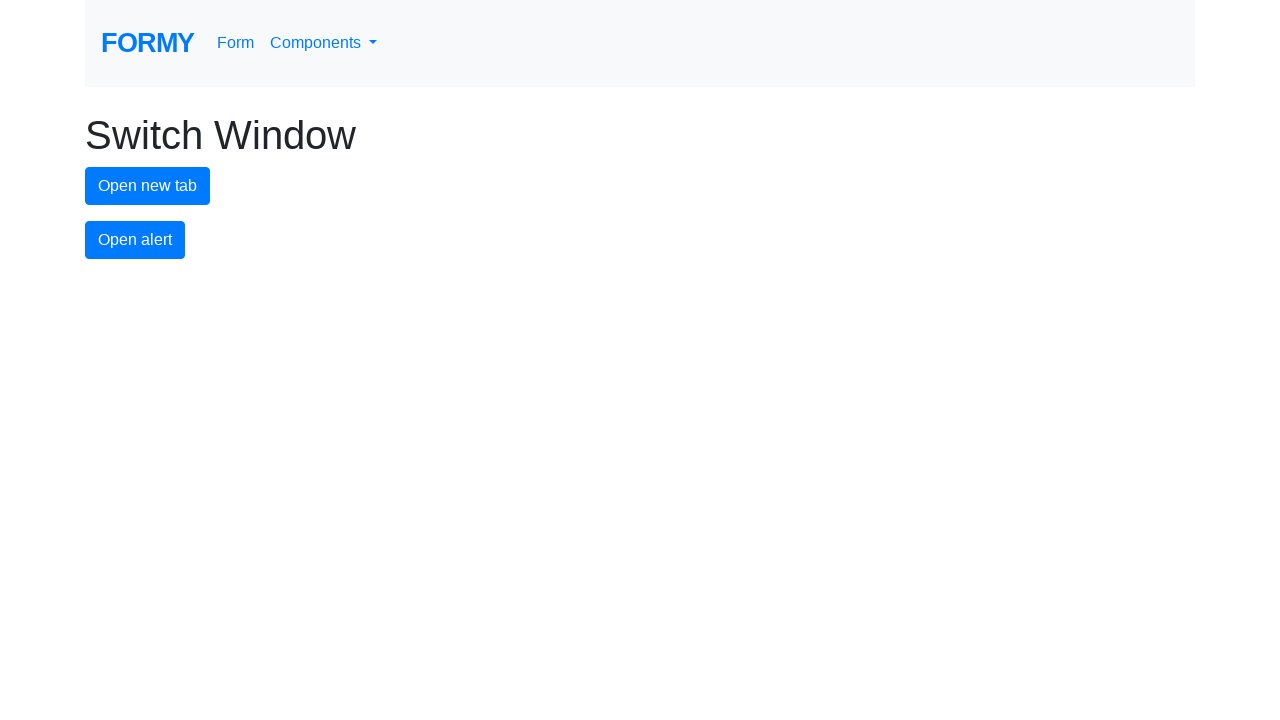

Clicked button to open a new tab at (148, 186) on #new-tab-button
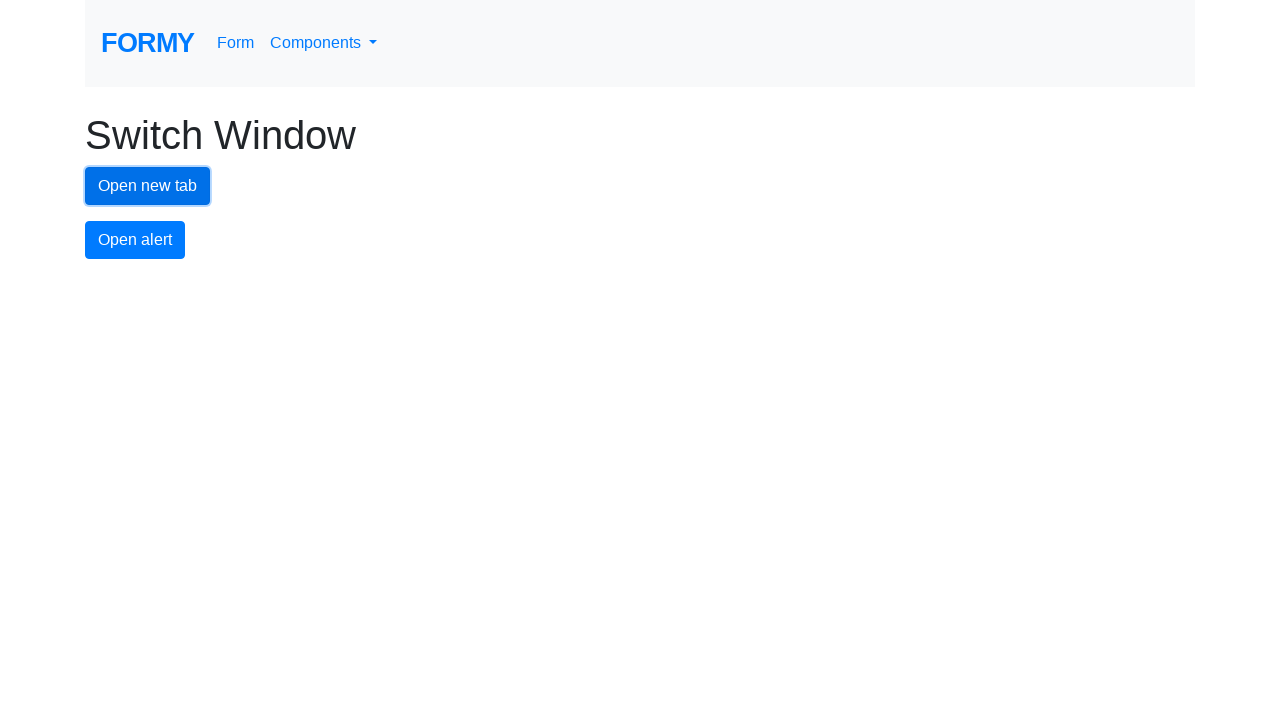

Waited for new tab to open
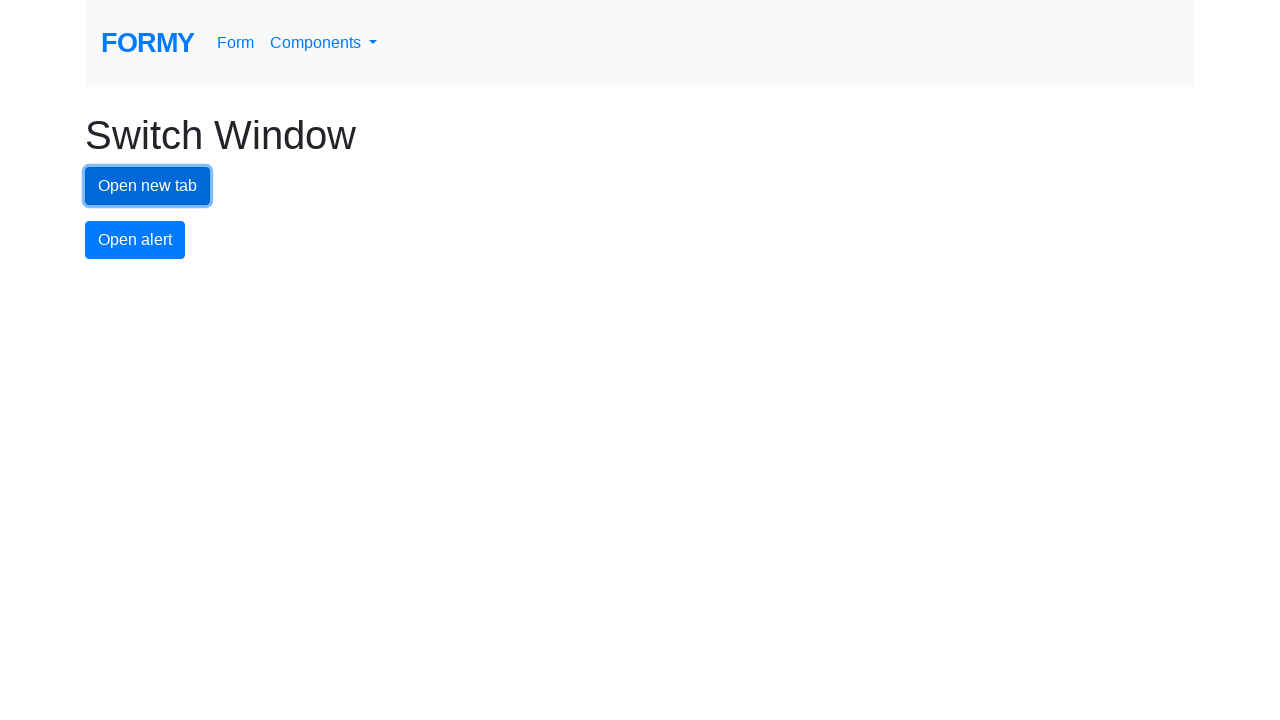

Retrieved all pages in context
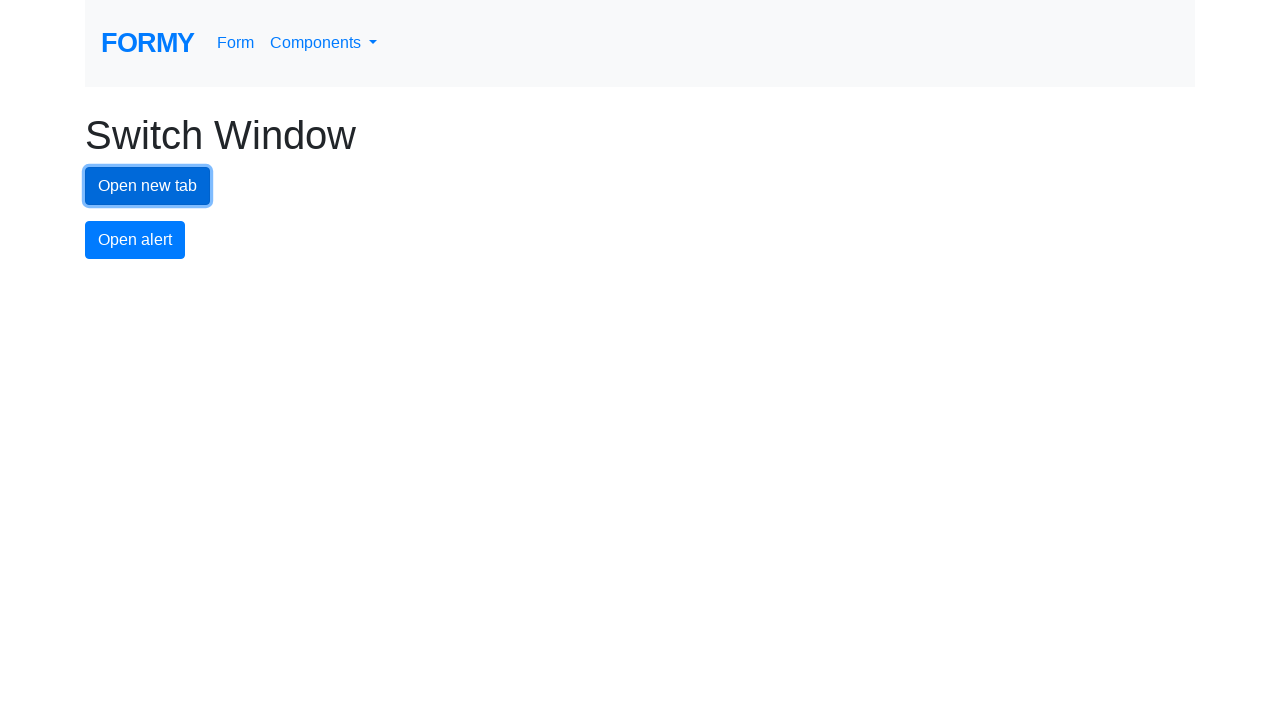

Identified new tab as the last opened page
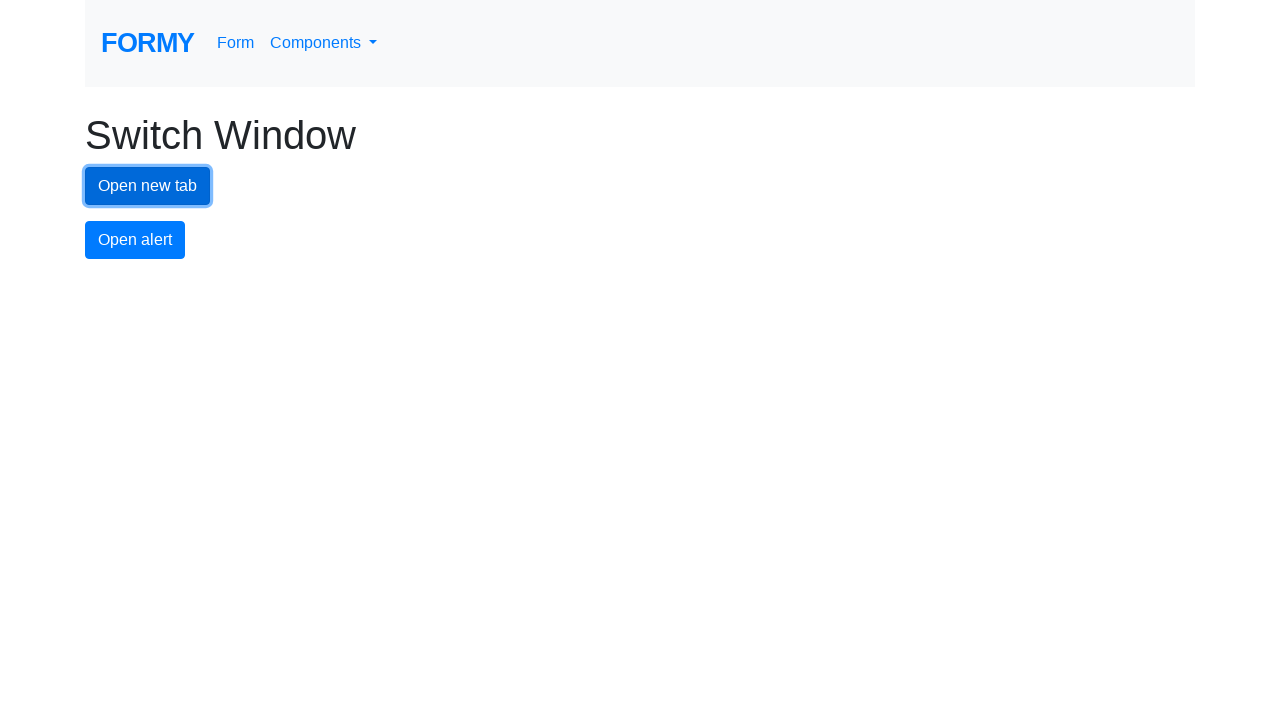

Switched to new tab
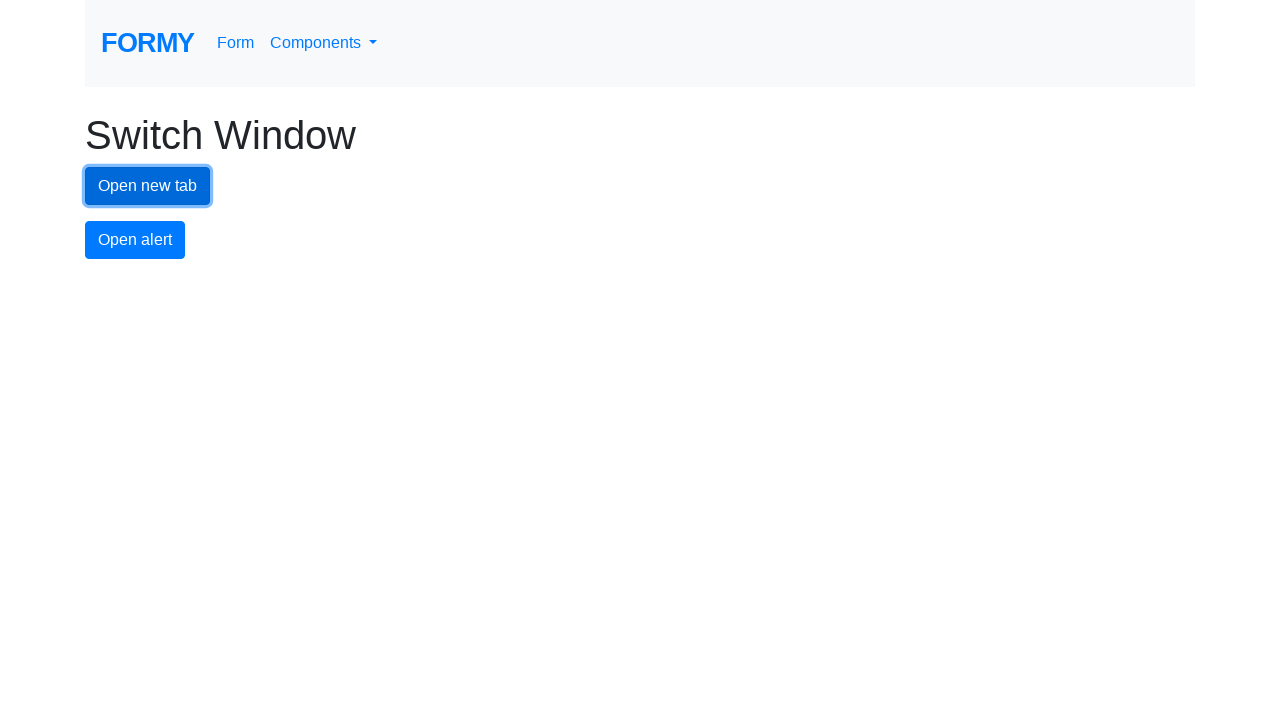

Switched back to original tab
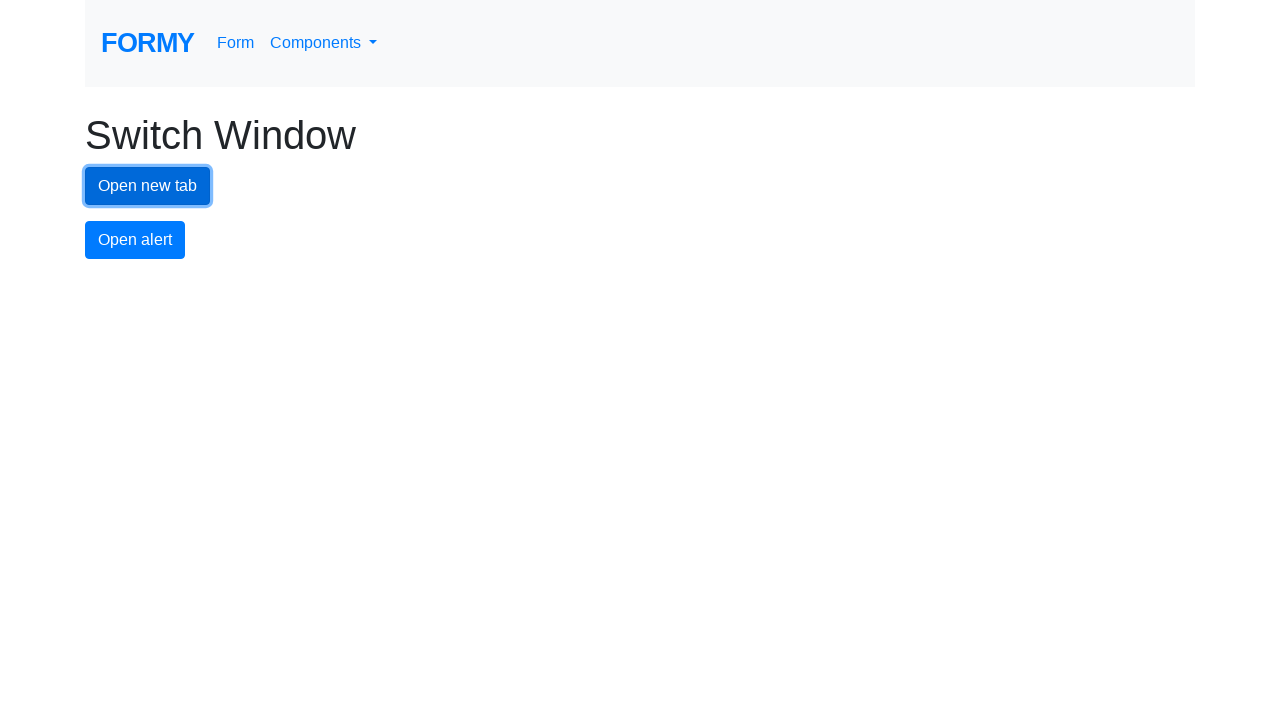

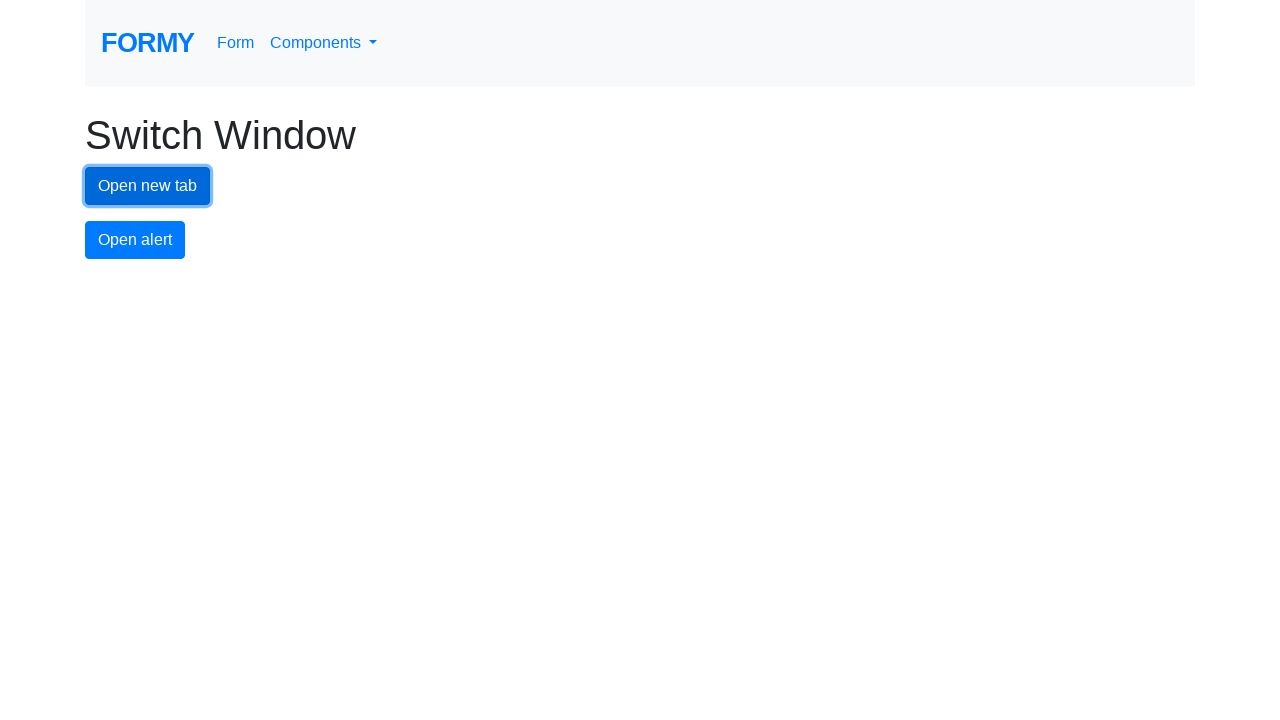